Tests mouse hover and context-click interactions on elements, then scrolls to bottom of page and takes a screenshot

Starting URL: https://rahulshettyacademy.com/AutomationPractice/

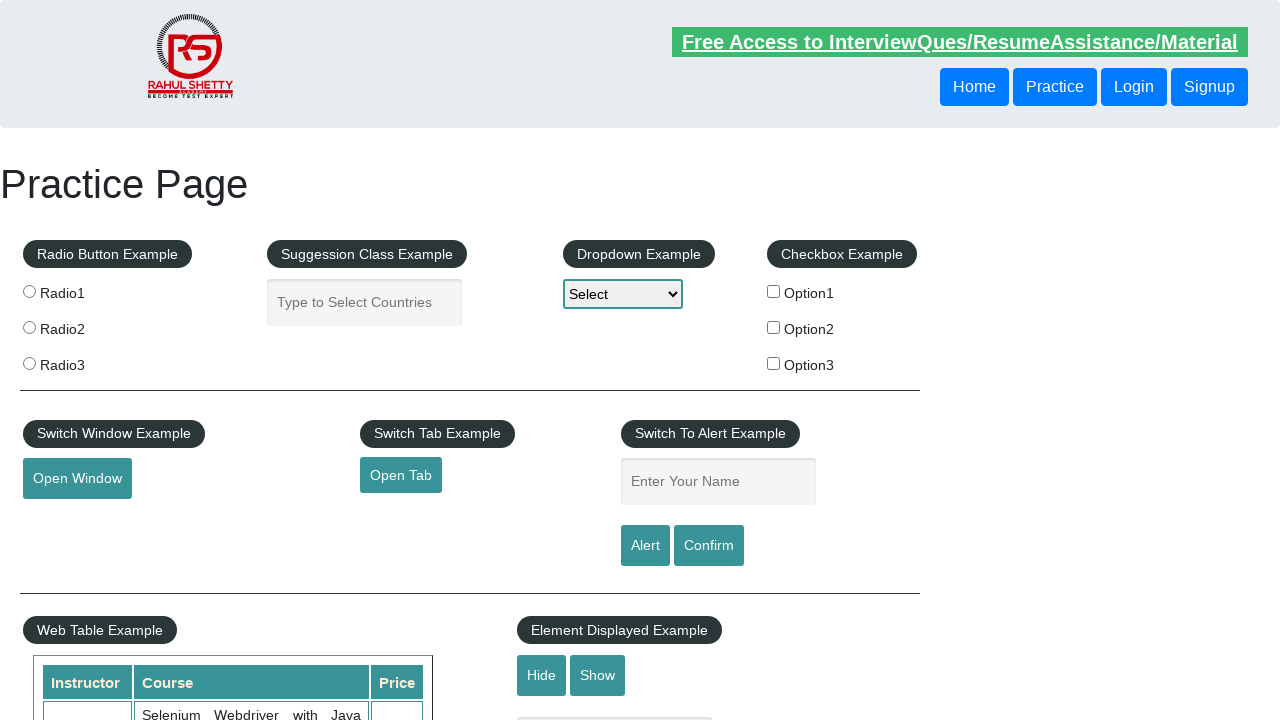

Hovered over mousehover element at (83, 361) on #mousehover
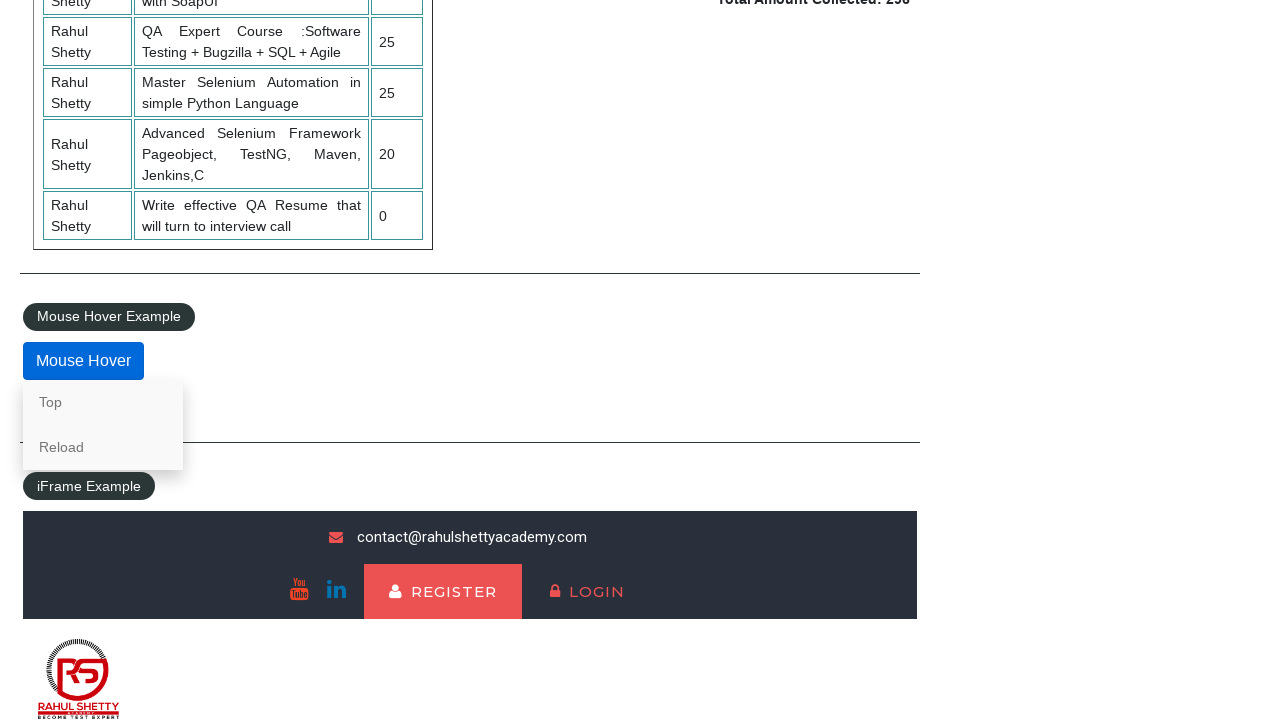

Context-clicked on 'Top' link at (103, 402) on text=Top
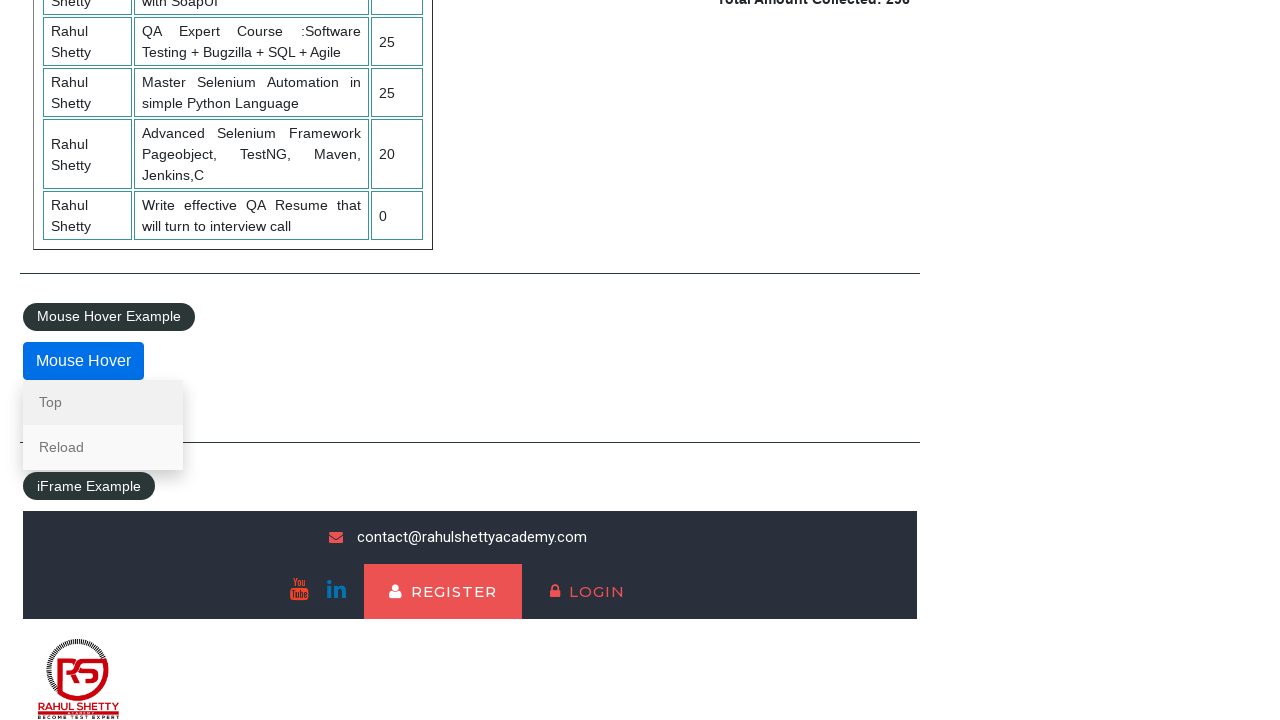

Context-clicked on 'Reload' link at (103, 447) on text=Reload
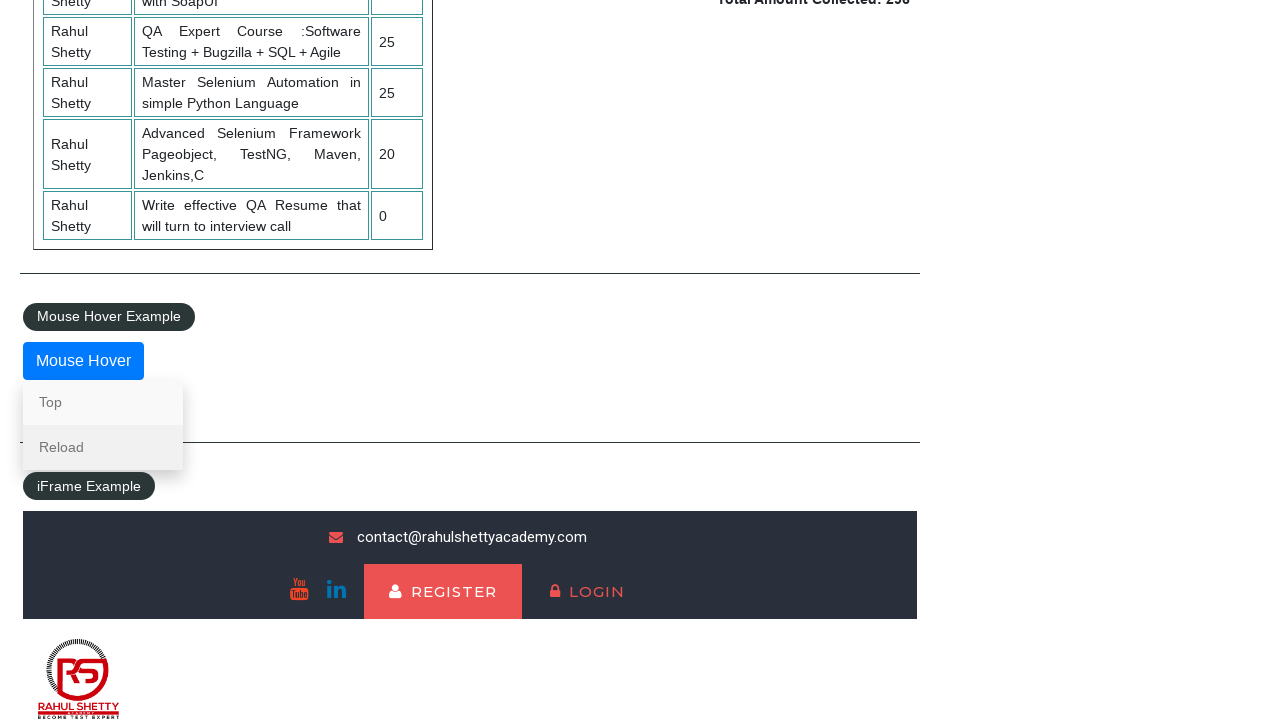

Scrolled to bottom of page
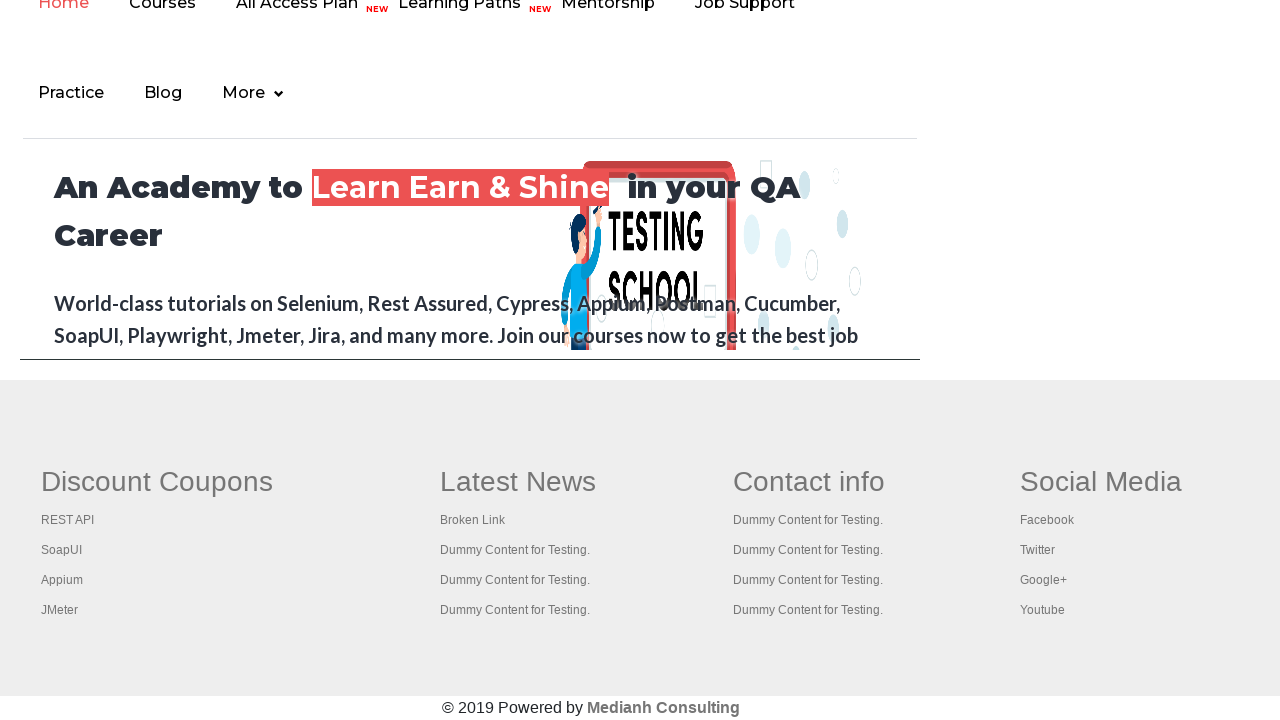

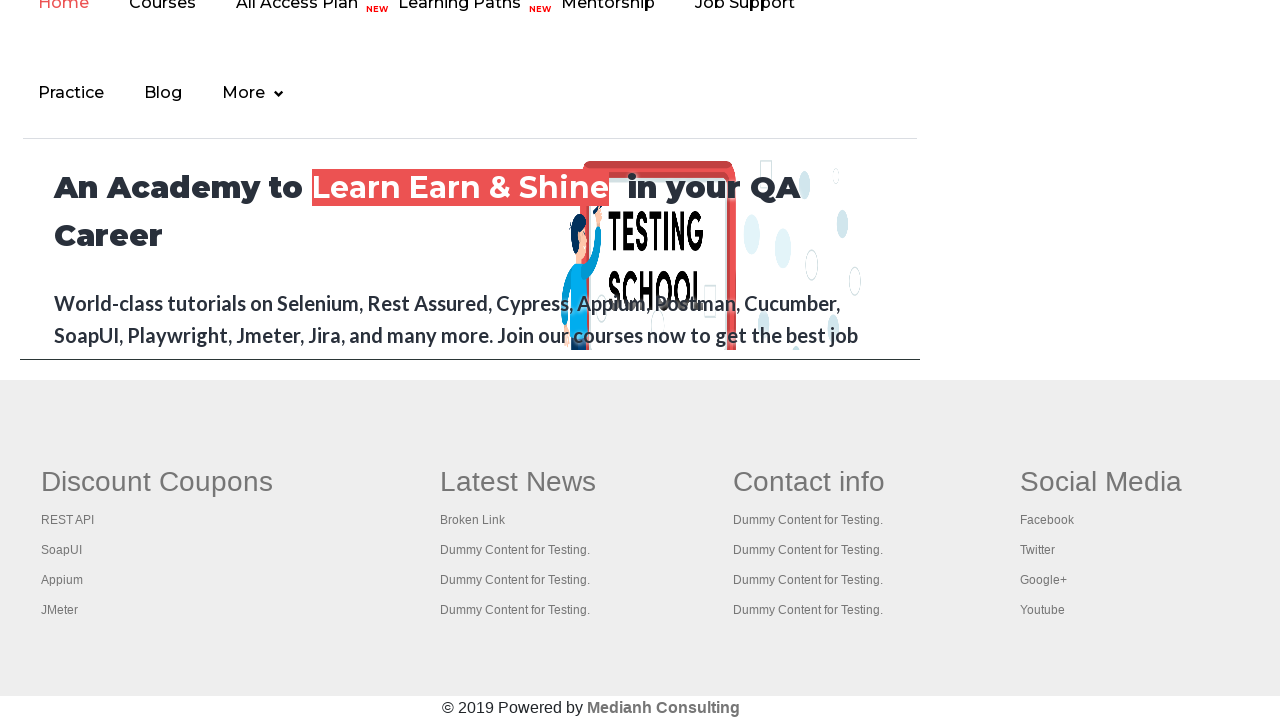